Tests multi-select listbox functionality by selecting and deselecting options using different methods

Starting URL: https://omayo.blogspot.com/

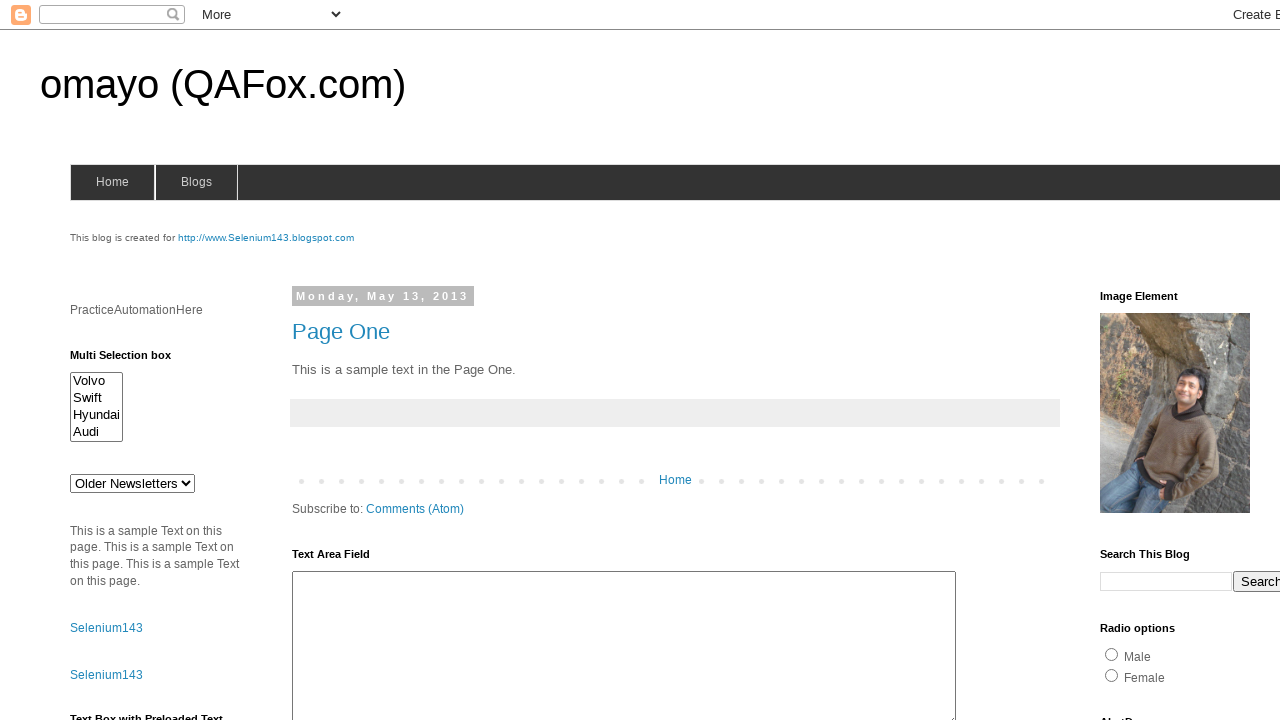

Located multi-select listbox element with id 'multiselect1'
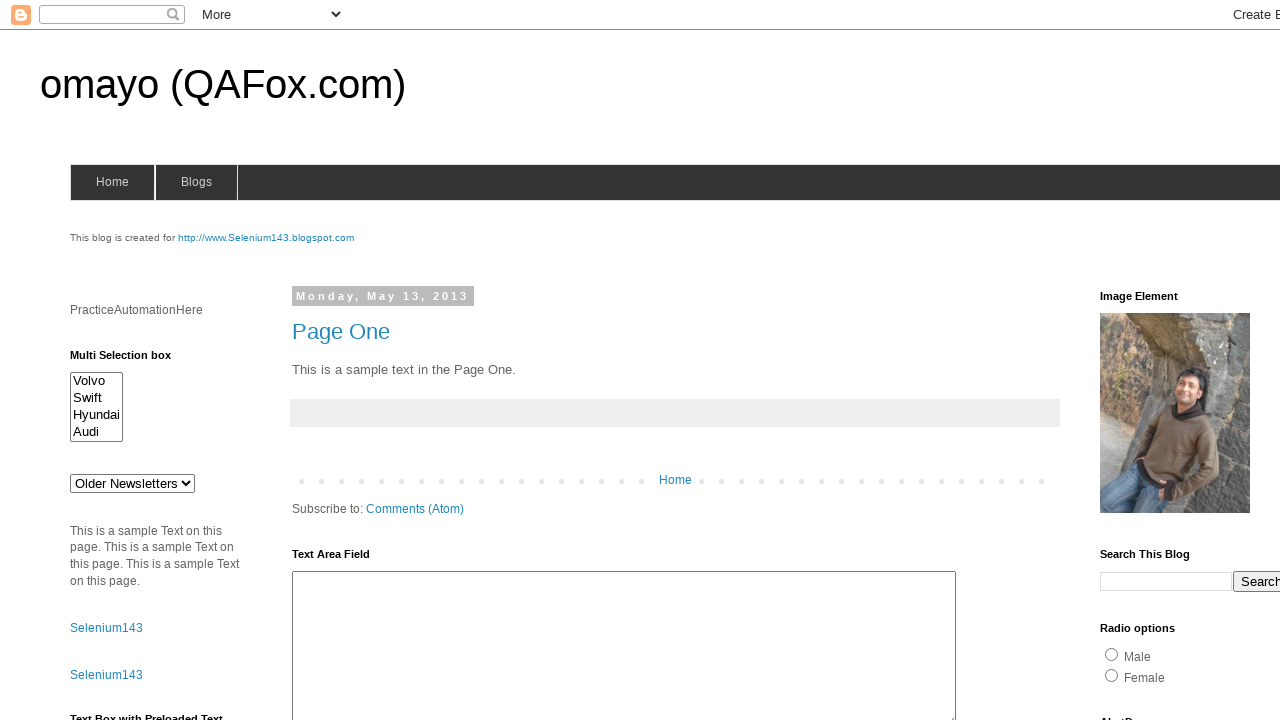

Selected 'Swift' option from the multi-select listbox on #multiselect1
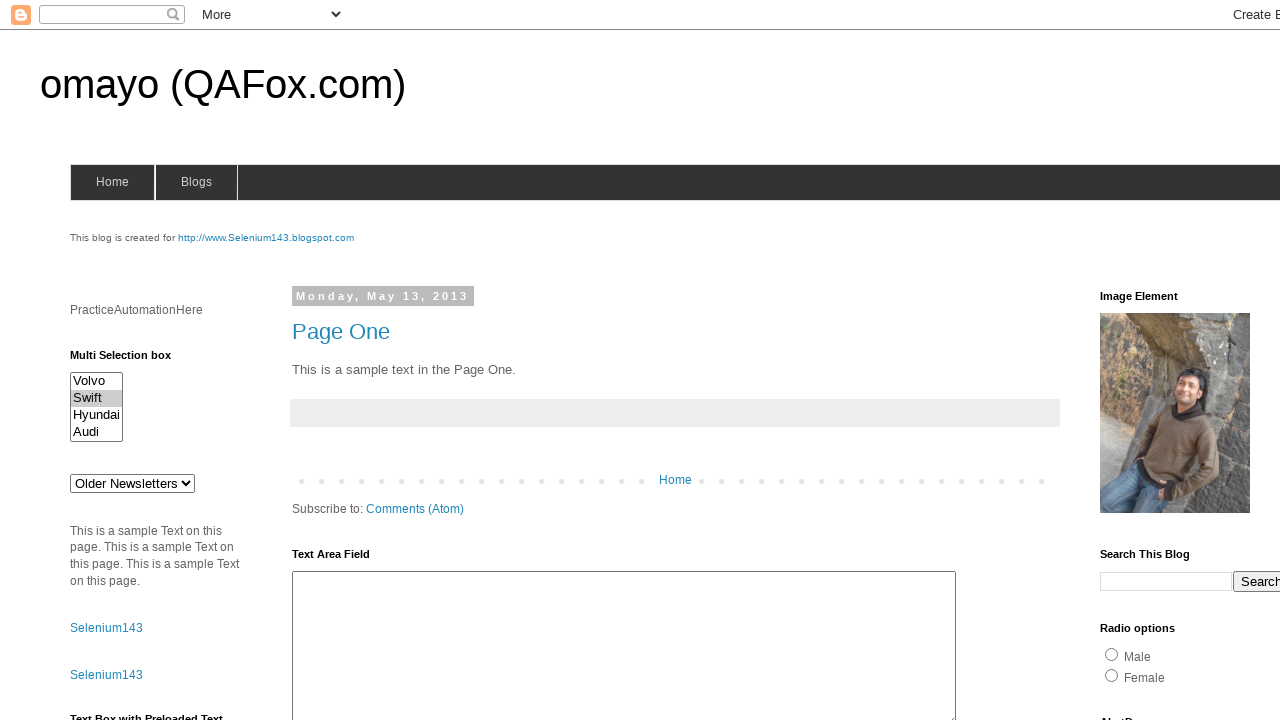

Deselected option at index 2 (third option) using JavaScript
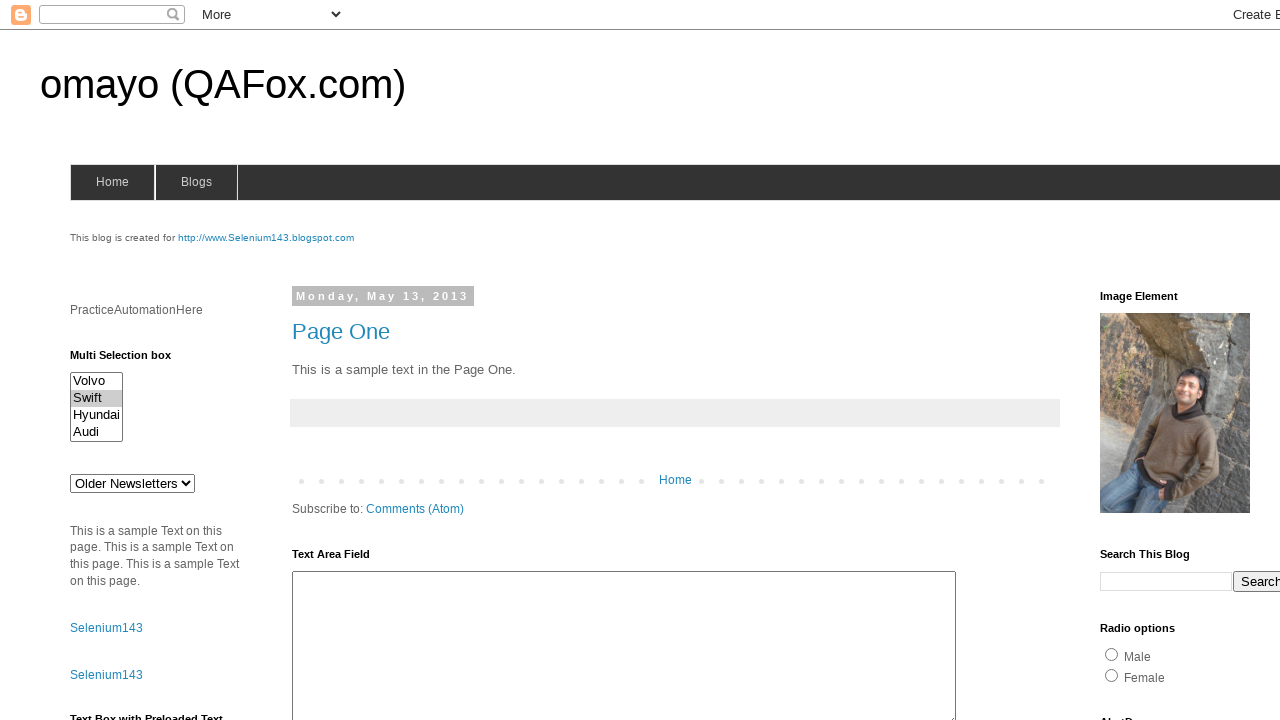

Deselected option with value 'Hyundaix' using JavaScript
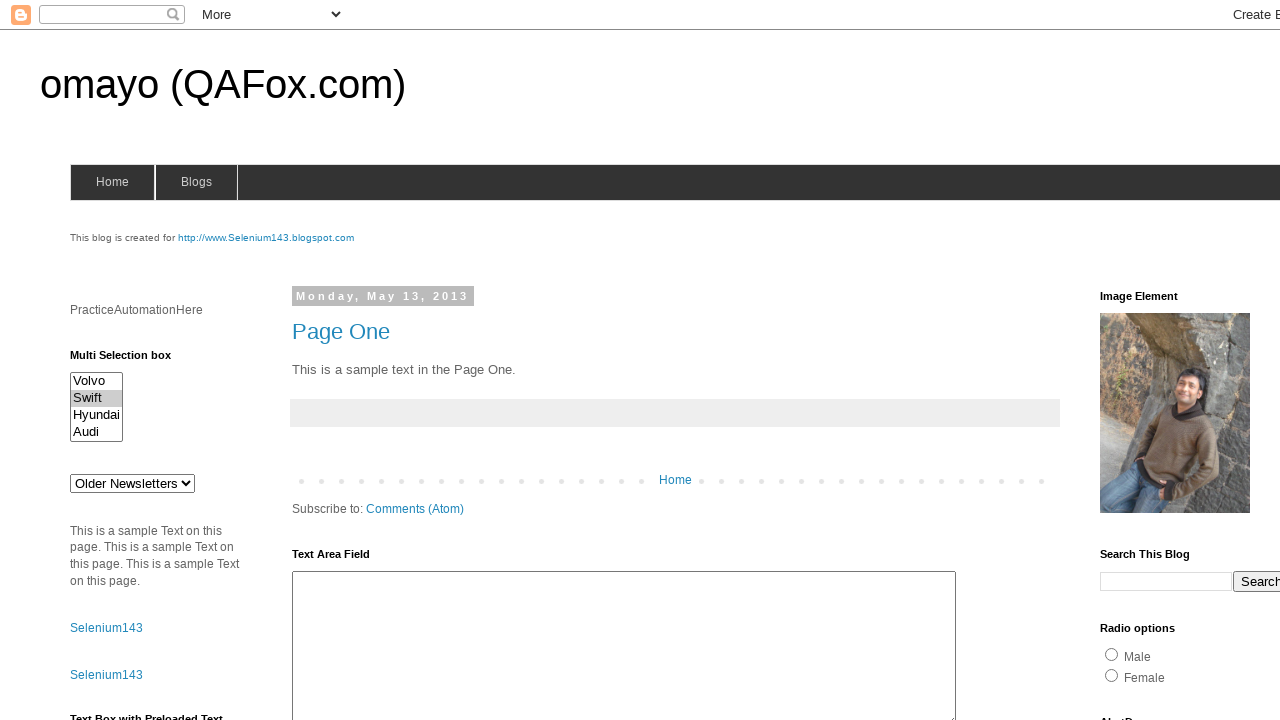

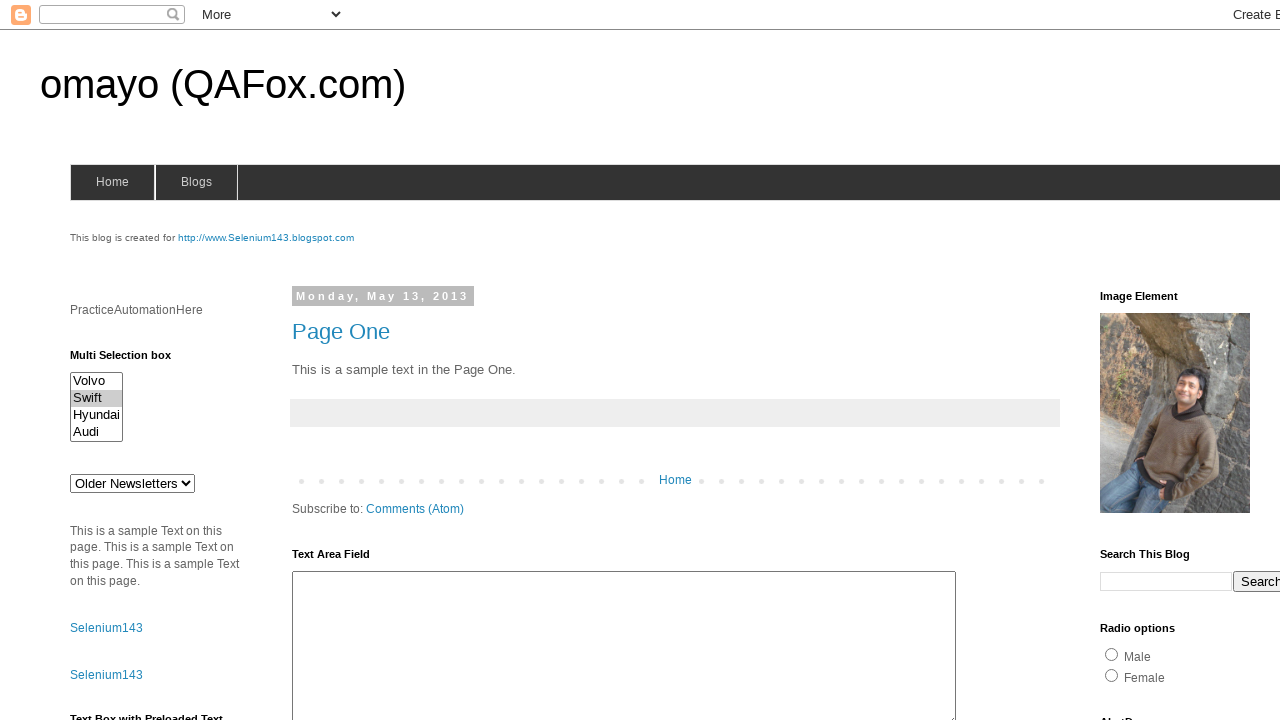